Tests progress bar widget by starting it, pausing at a specific value, resuming, and waiting until it reaches 100%

Starting URL: https://demoqa.com/progress-bar

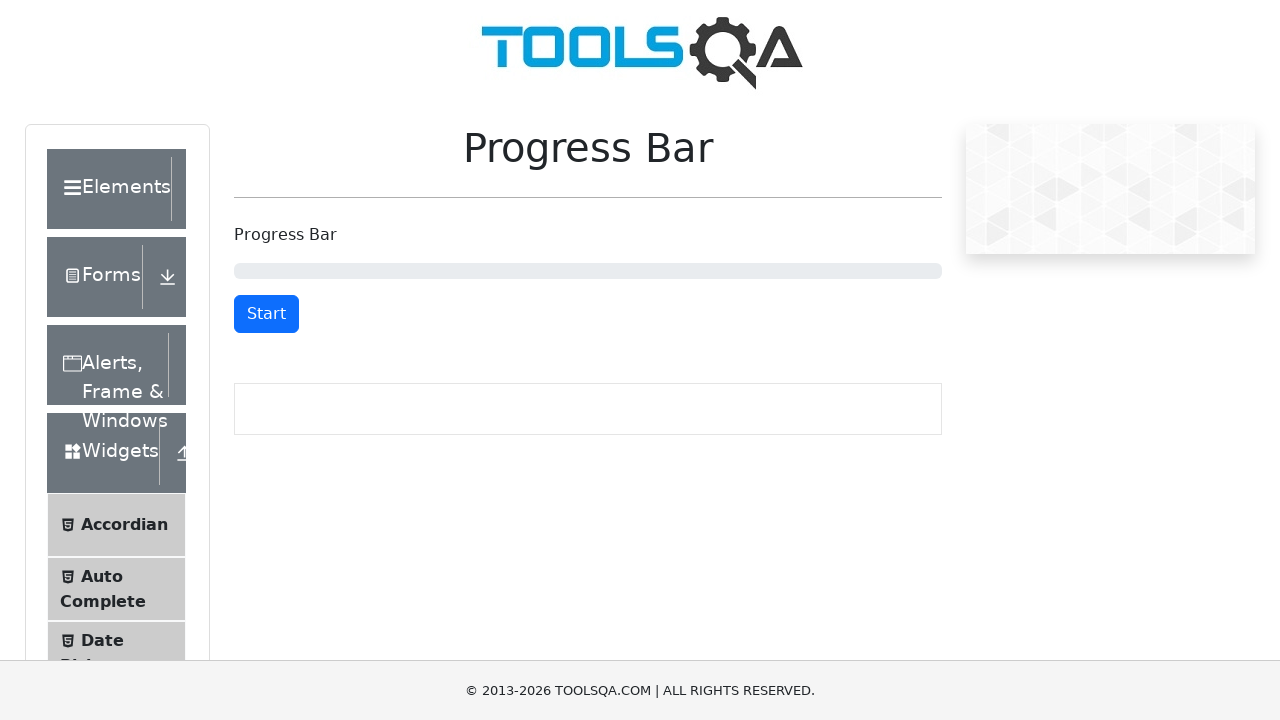

Clicked start button to begin progress bar at (266, 314) on #startStopButton
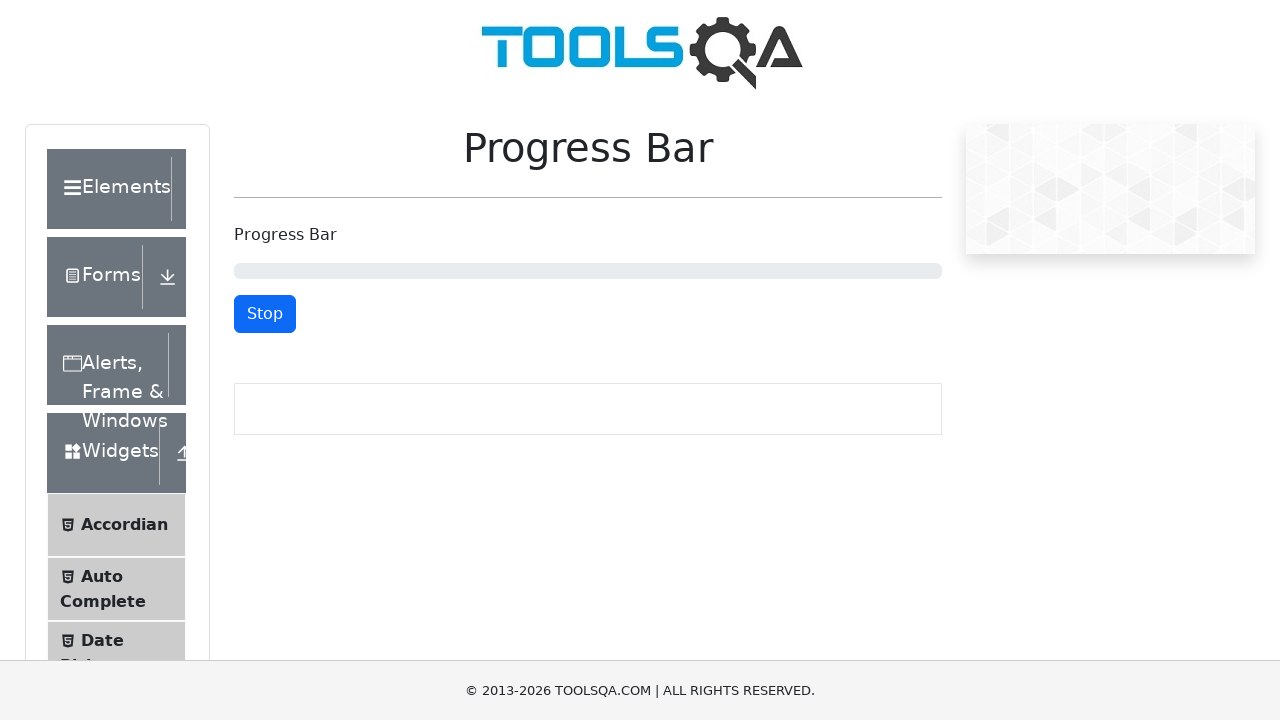

Waited 2 seconds for progress bar to advance
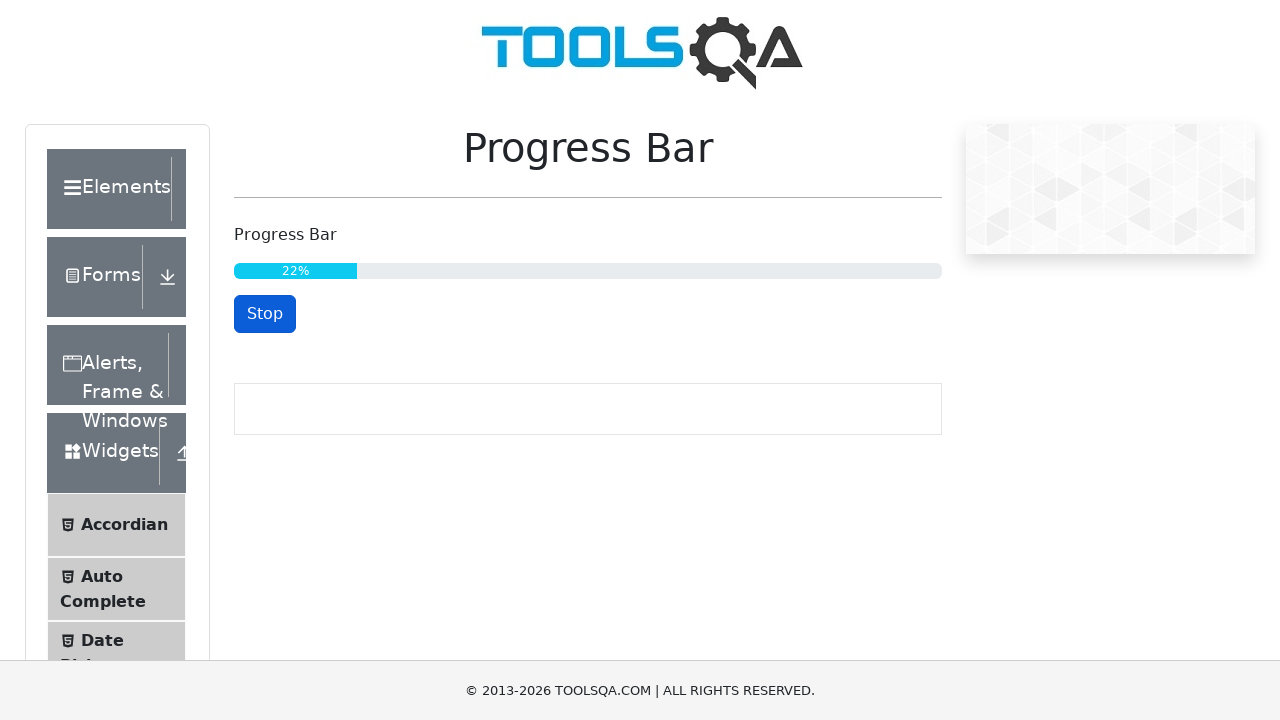

Clicked pause button to stop progress bar at specific value at (265, 314) on #startStopButton
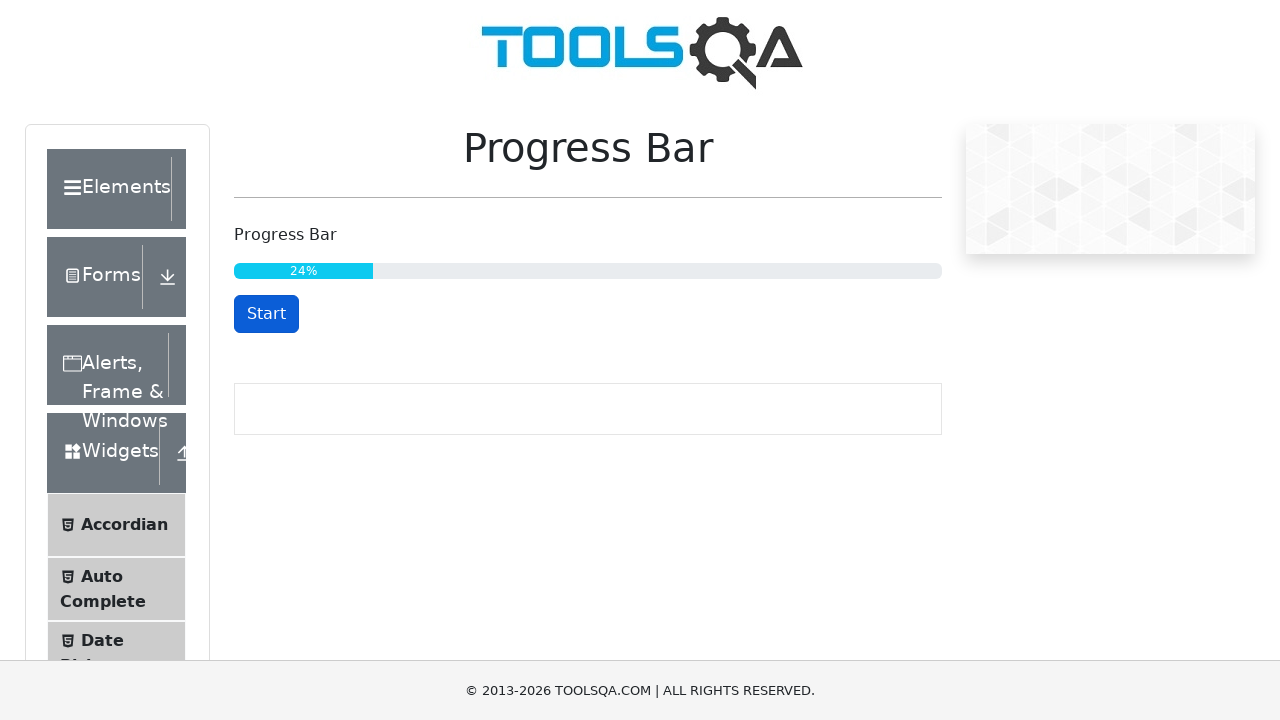

Waited 1 second while progress bar was paused
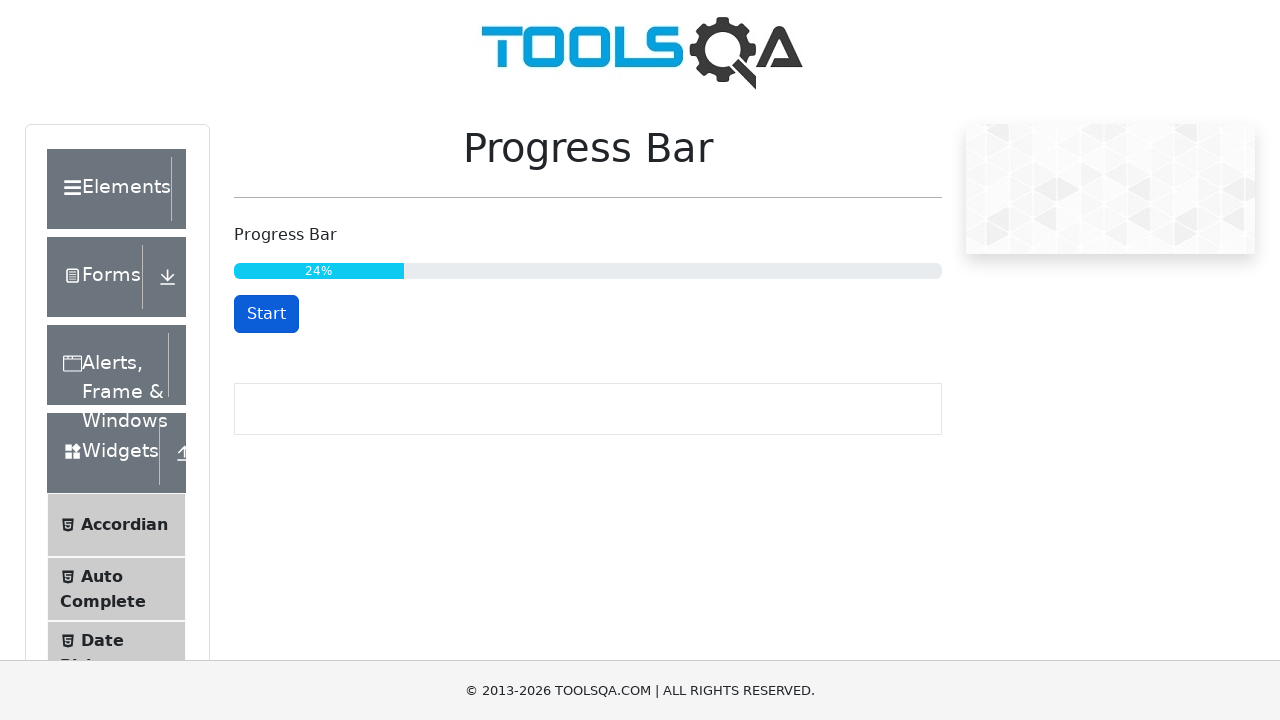

Clicked resume button to continue progress bar at (266, 314) on #startStopButton
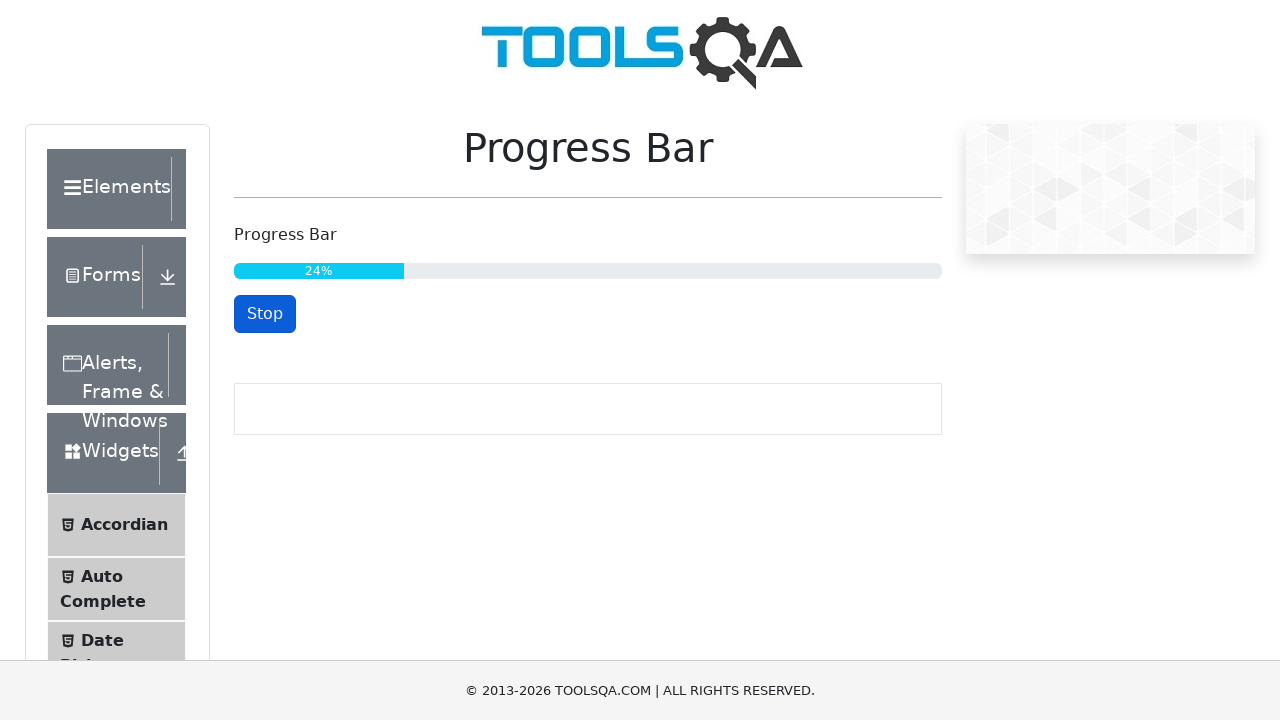

Progress bar reached 100% completion
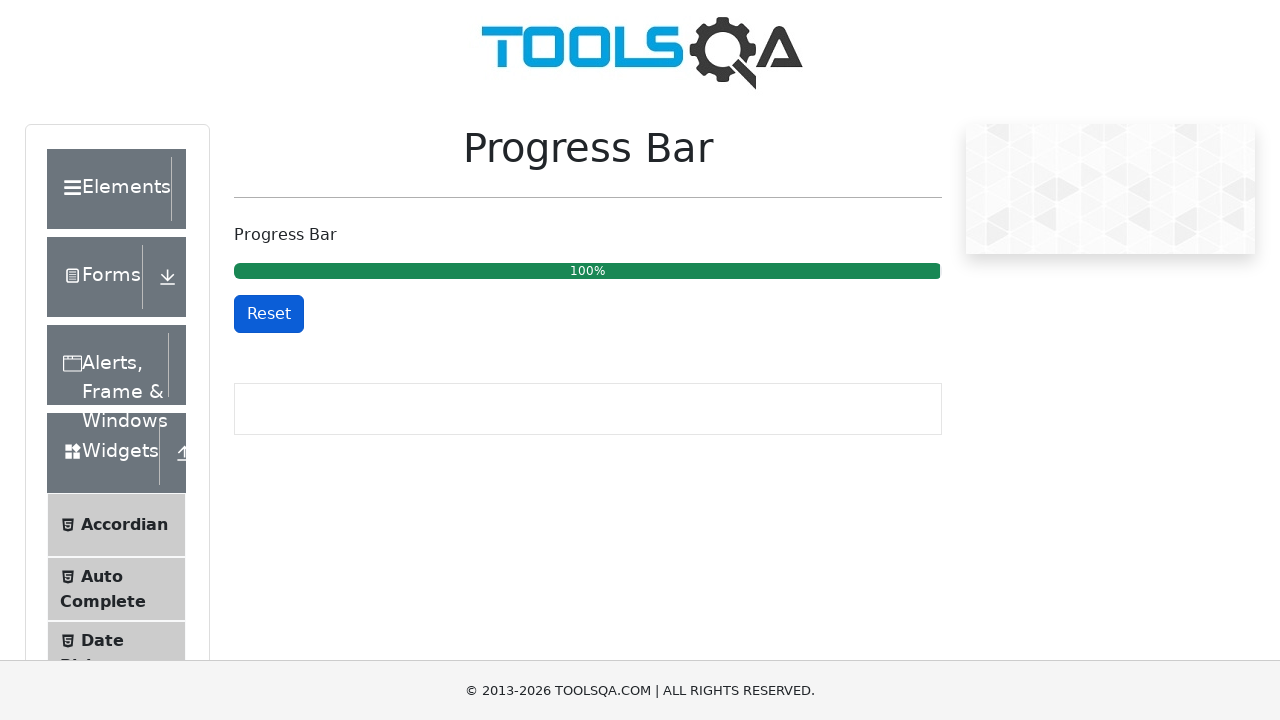

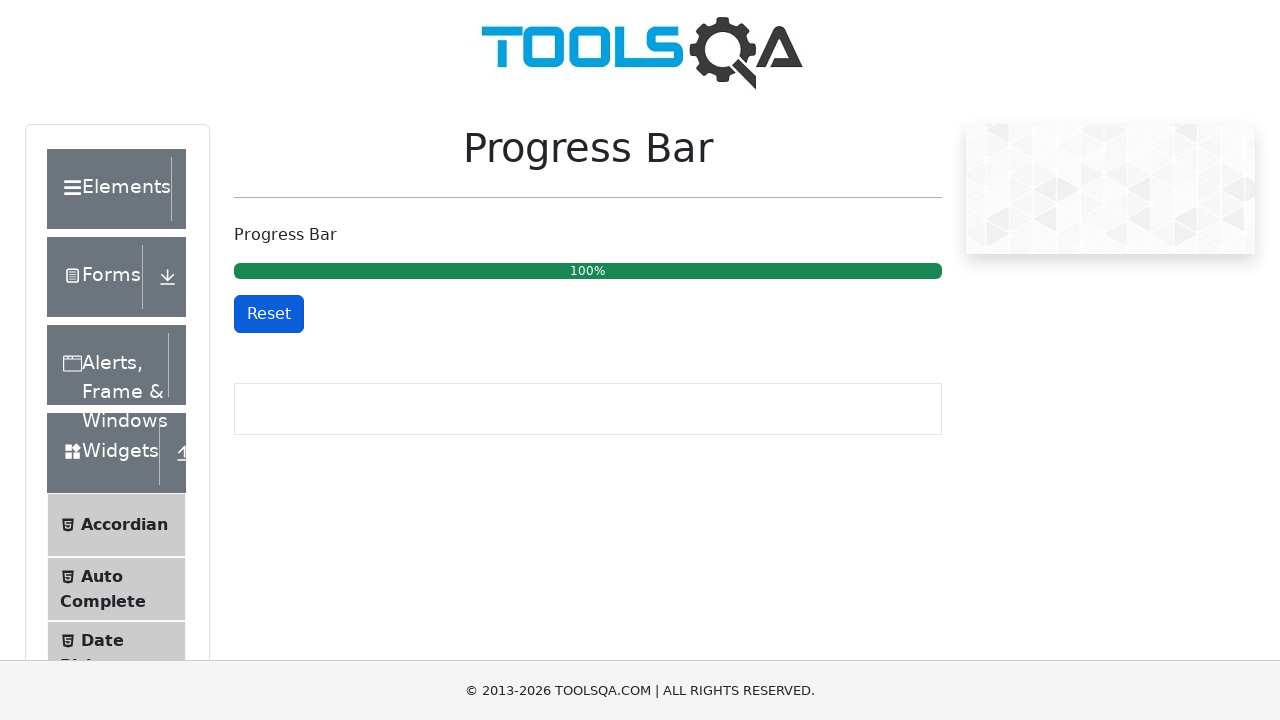